Tests the textarea functionality by entering text and submitting the form

Starting URL: https://www.selenium.dev/selenium/web/web-form.html

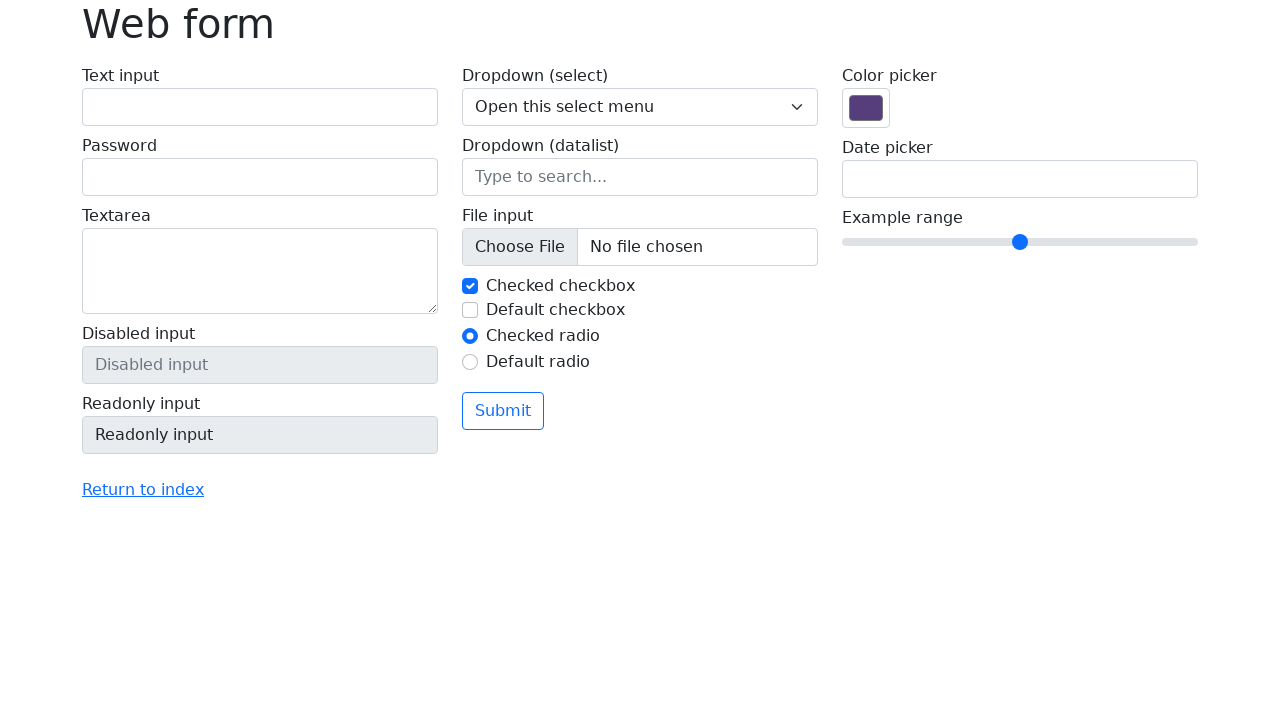

Filled textarea with 'Selenium Test' on textarea[name='my-textarea']
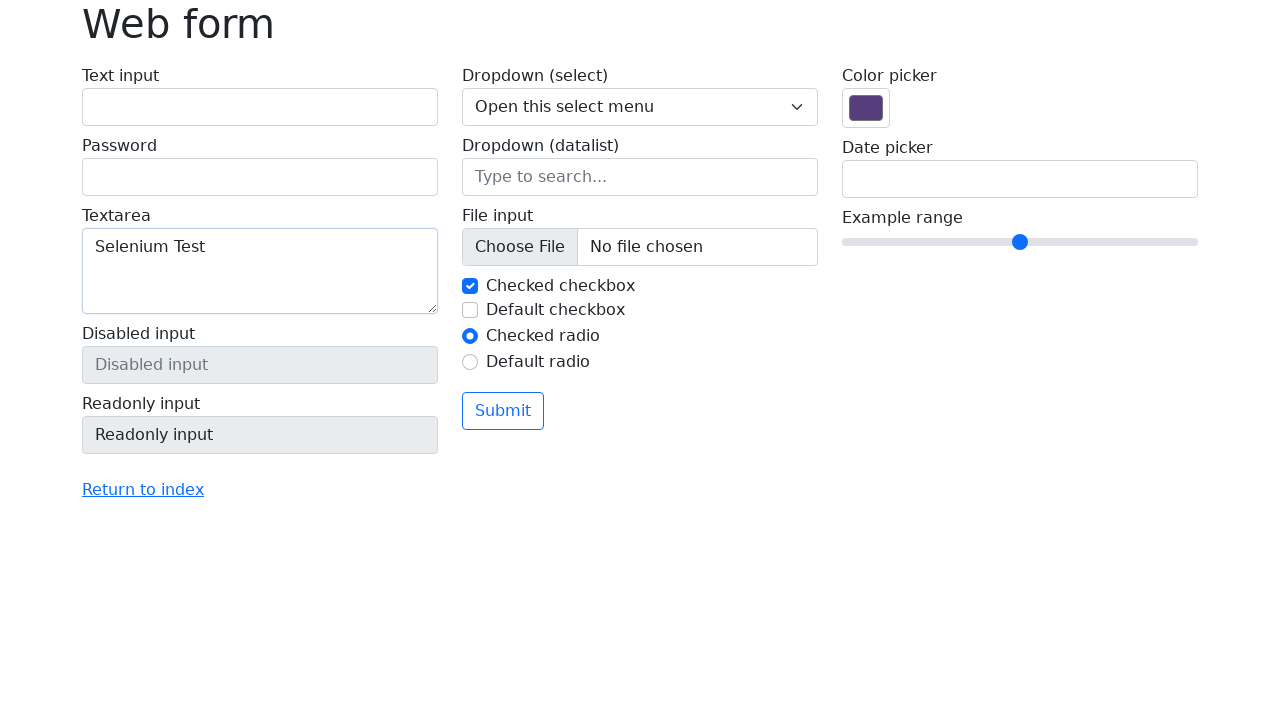

Clicked submit button at (503, 411) on button
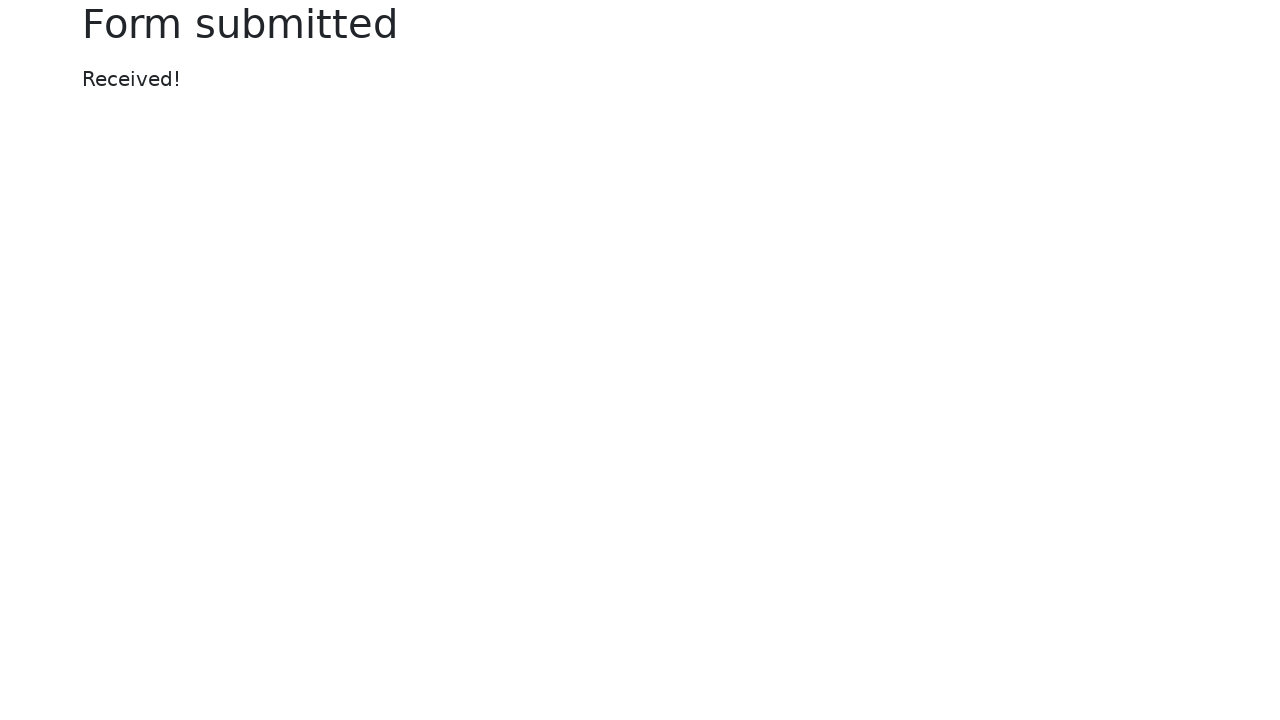

Form submission completed and success message appeared
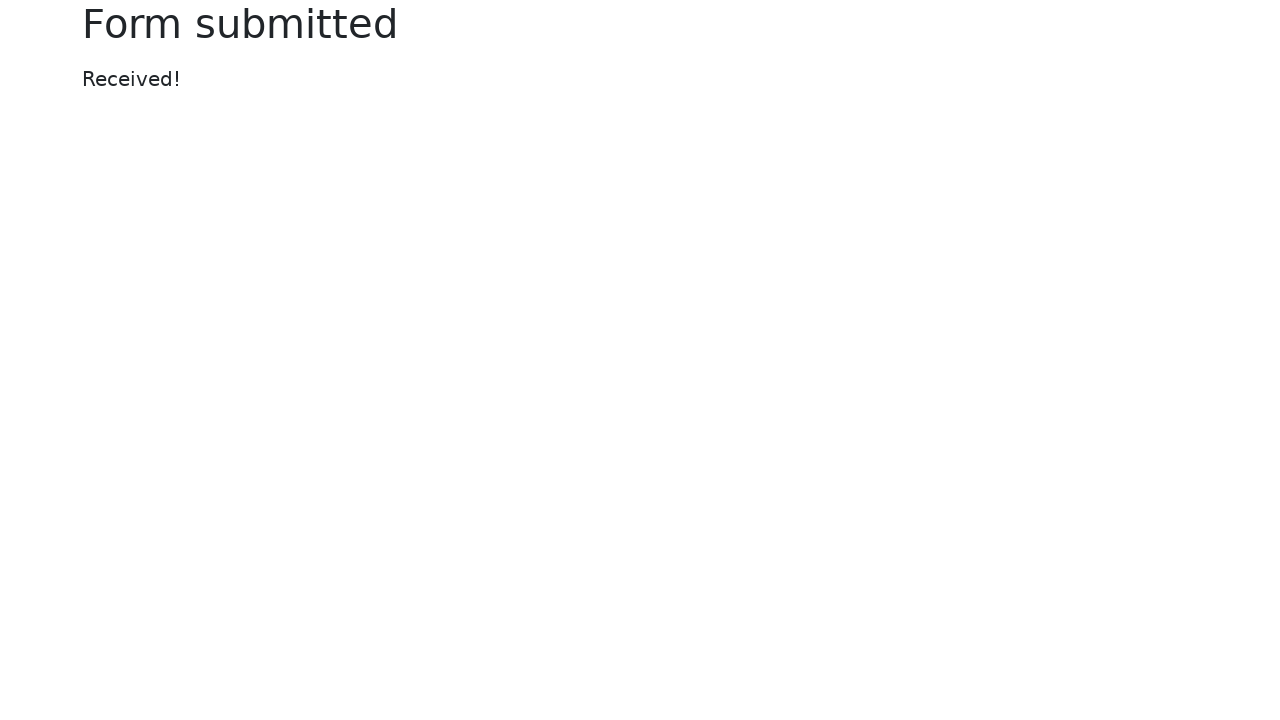

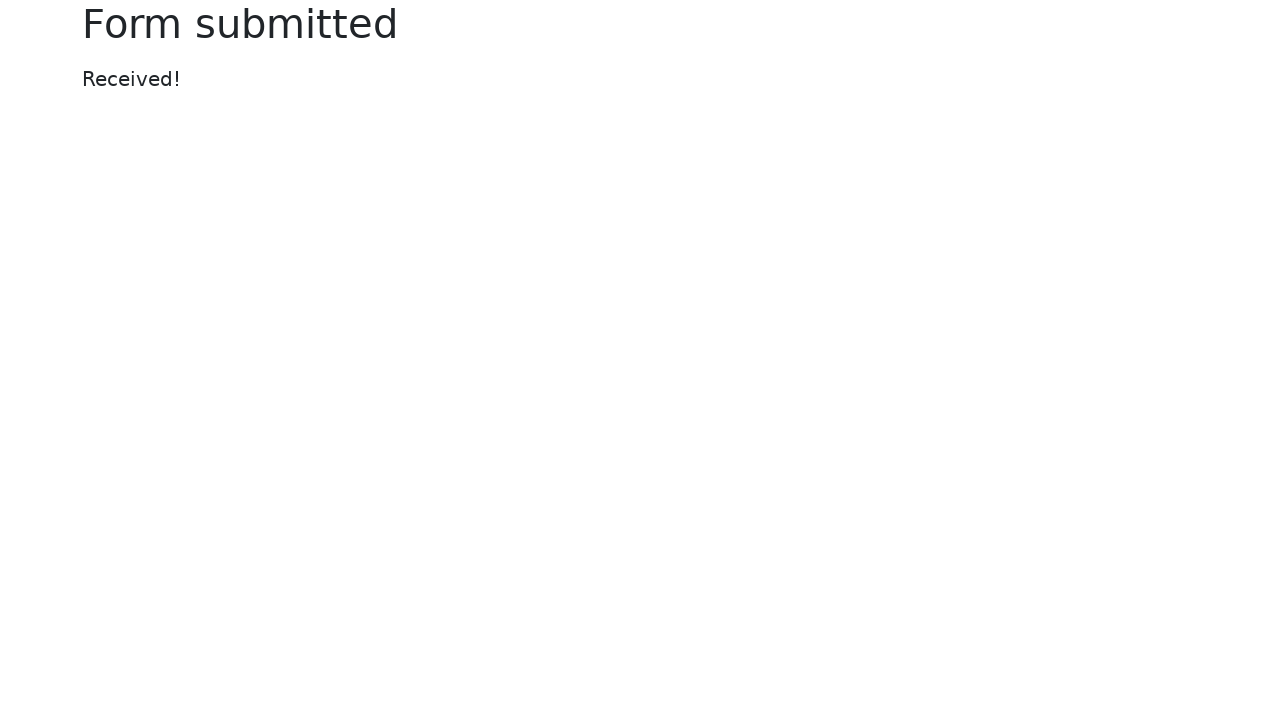